Tests right-click functionality on the Buttons page by navigating through Elements category and verifying the right-click message appears

Starting URL: https://demoqa.com

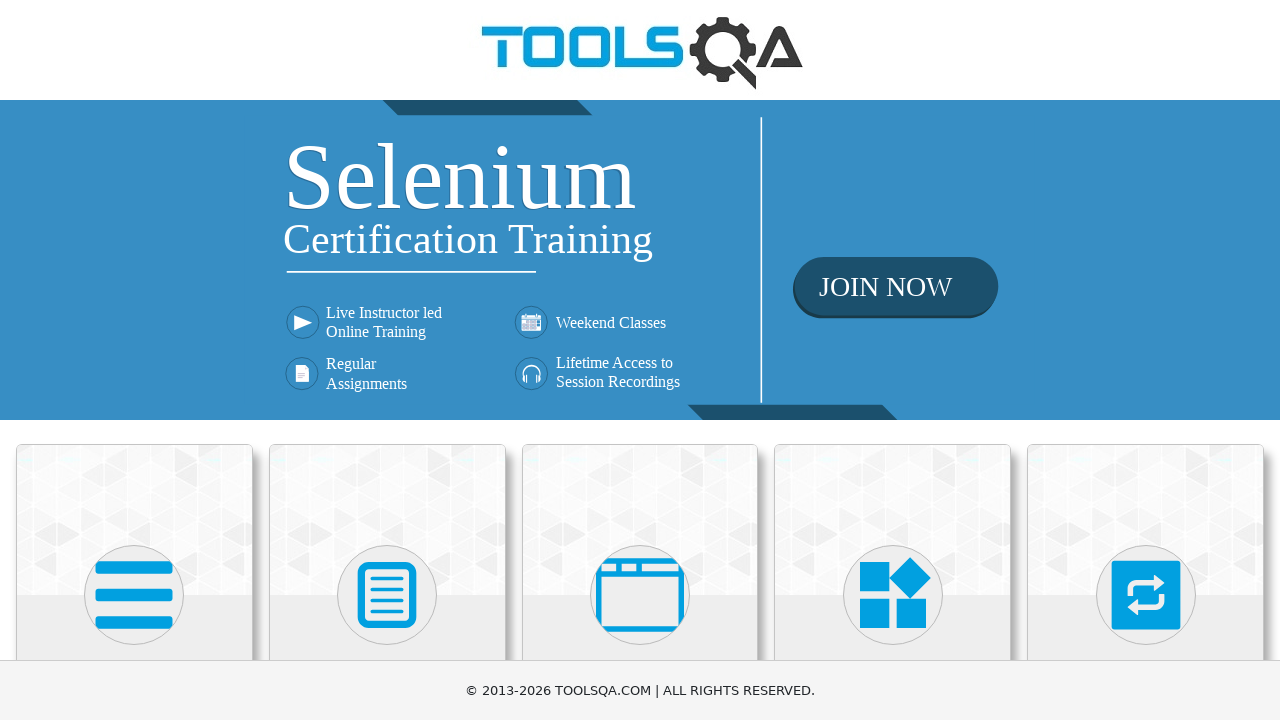

Navigated to https://demoqa.com
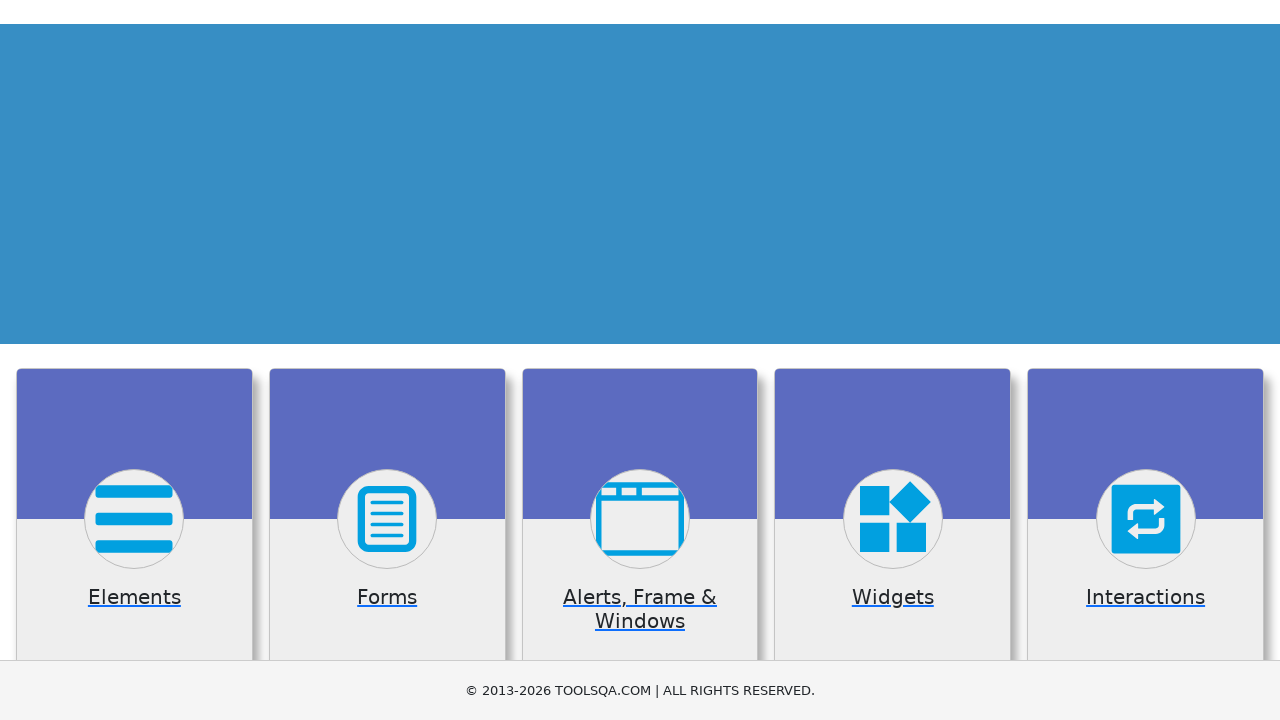

Clicked on Elements card at (134, 360) on text=Elements
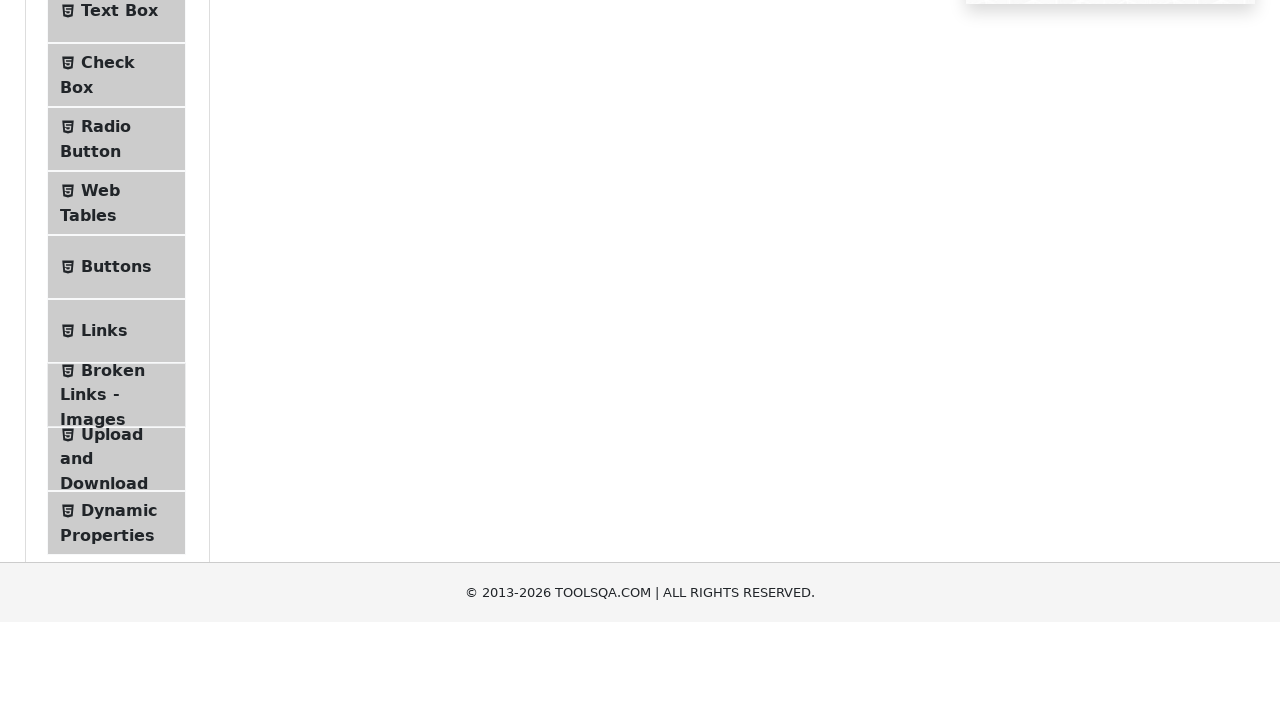

Clicked on Buttons menu item at (116, 517) on text=Buttons
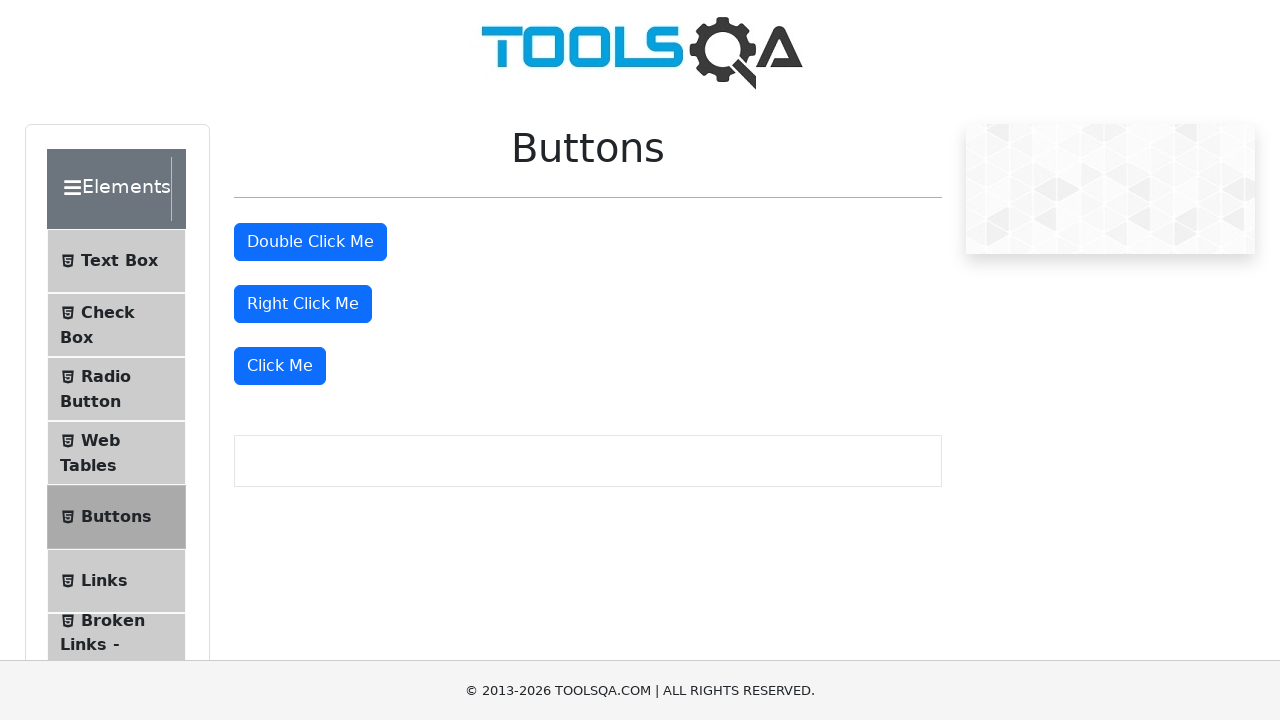

Right-clicked the right-click button at (303, 304) on #rightClickBtn
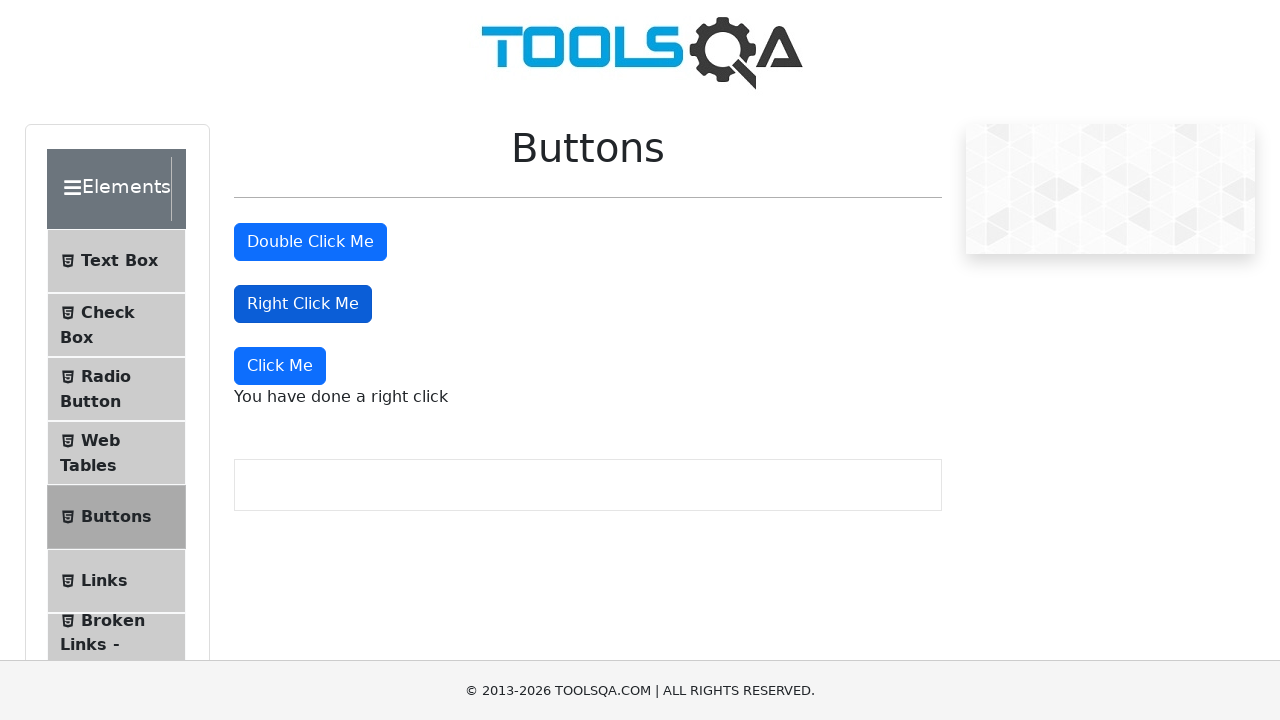

Right-click message element appeared
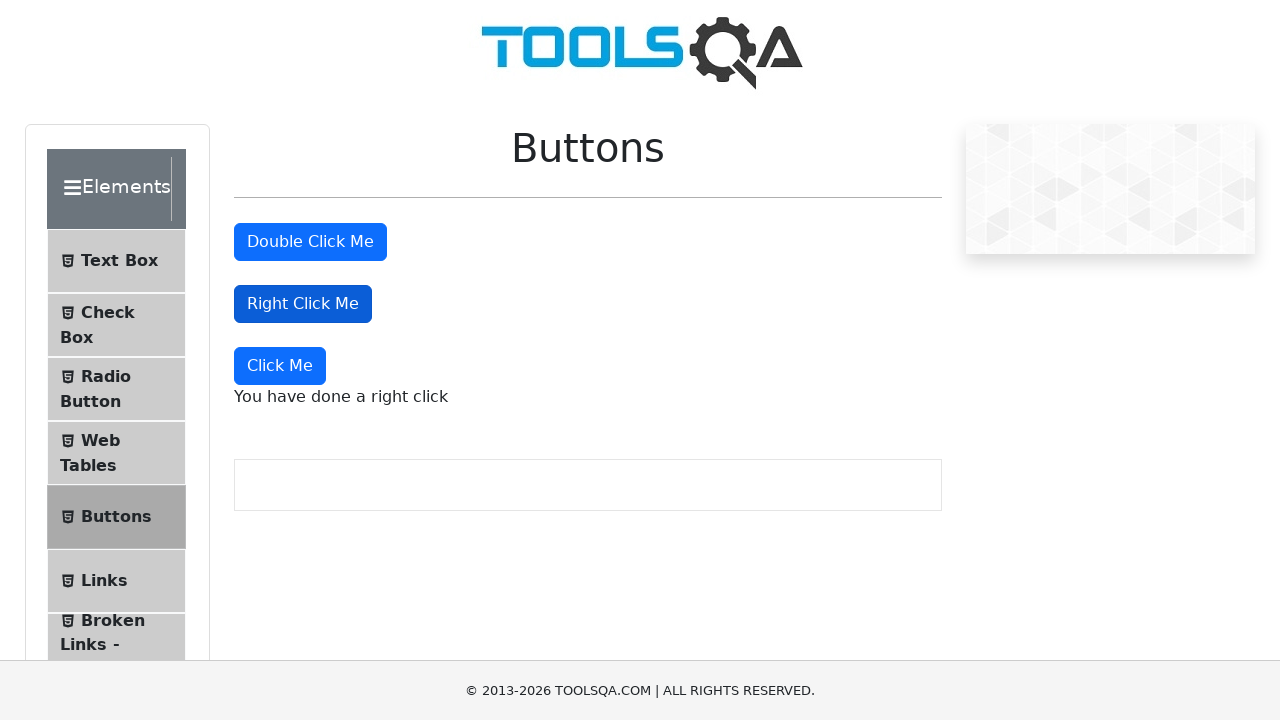

Verified right-click message contains expected text
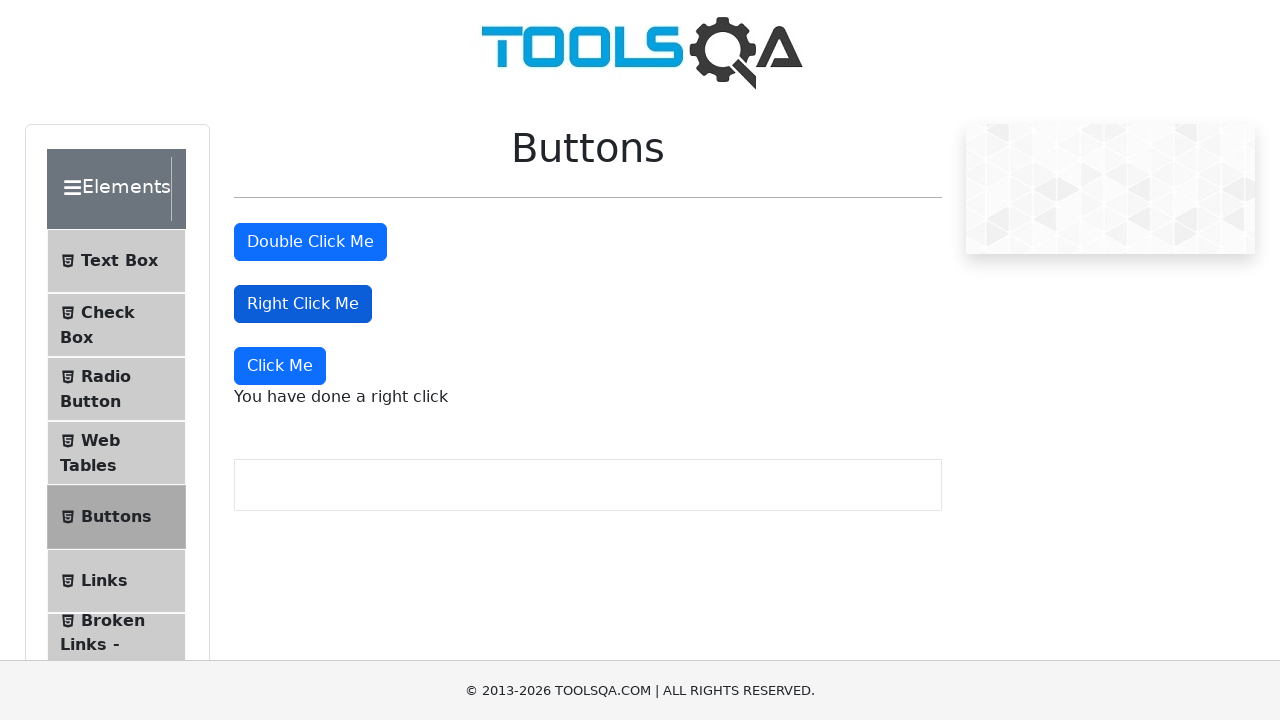

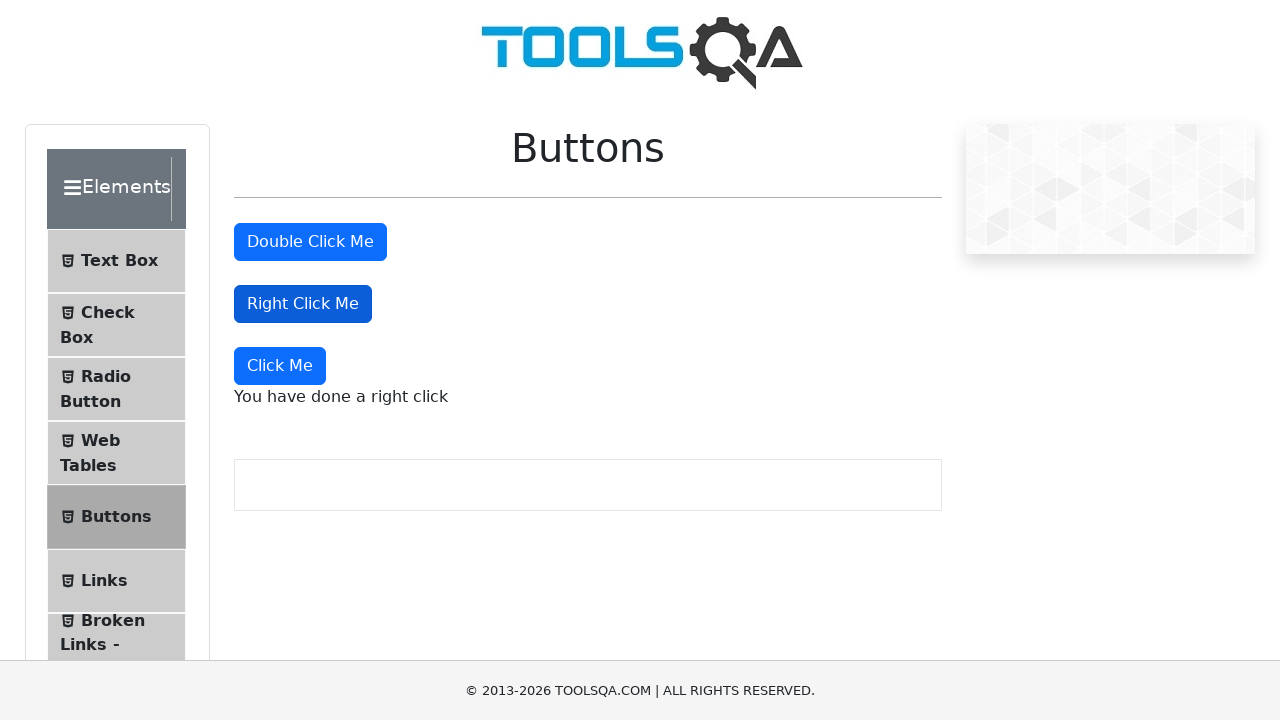